Scrolls down the Selenium downloads page and clicks on the snapshot repository link, then navigates back

Starting URL: https://www.selenium.dev/downloads/

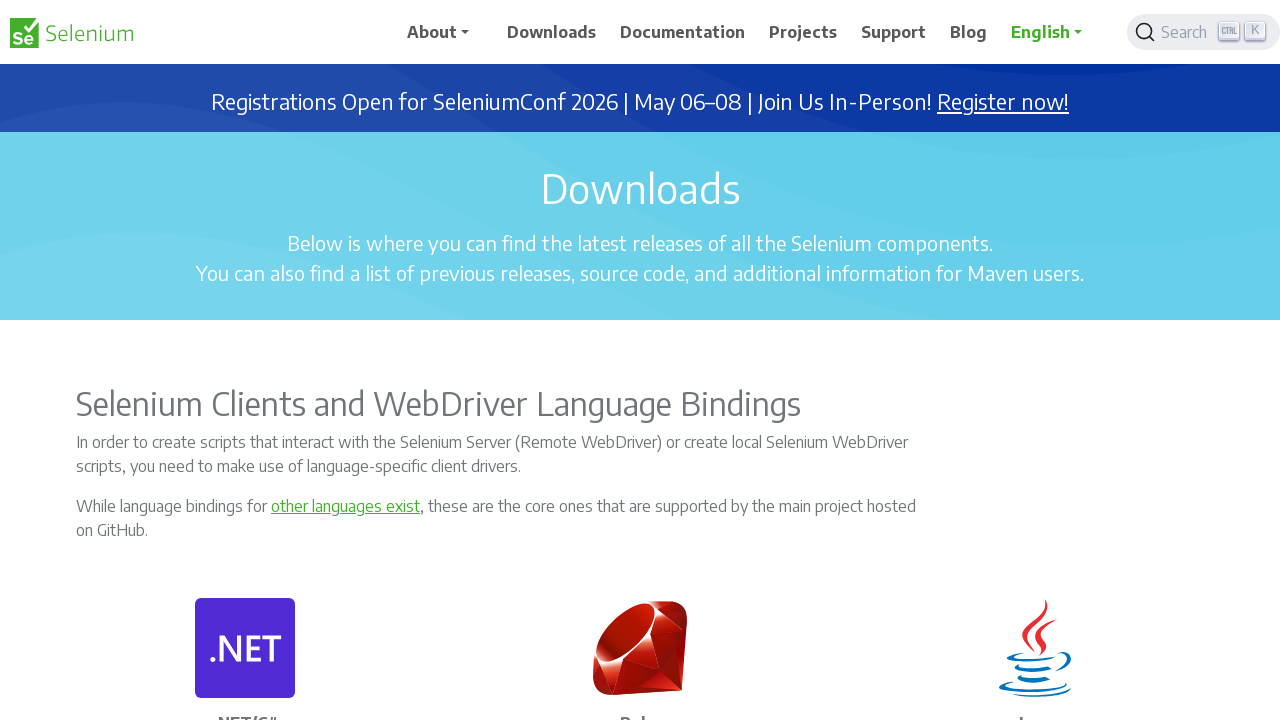

Navigated to Selenium downloads page
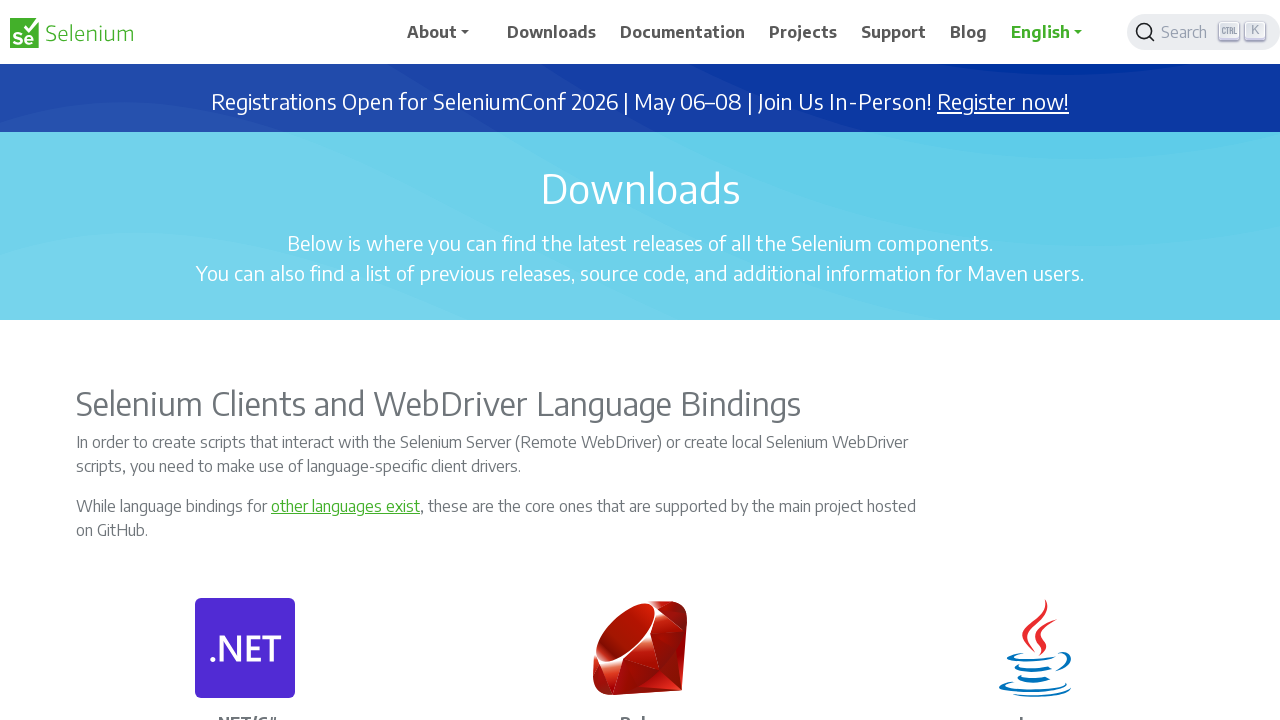

Scrolled down the downloads page to position 2500
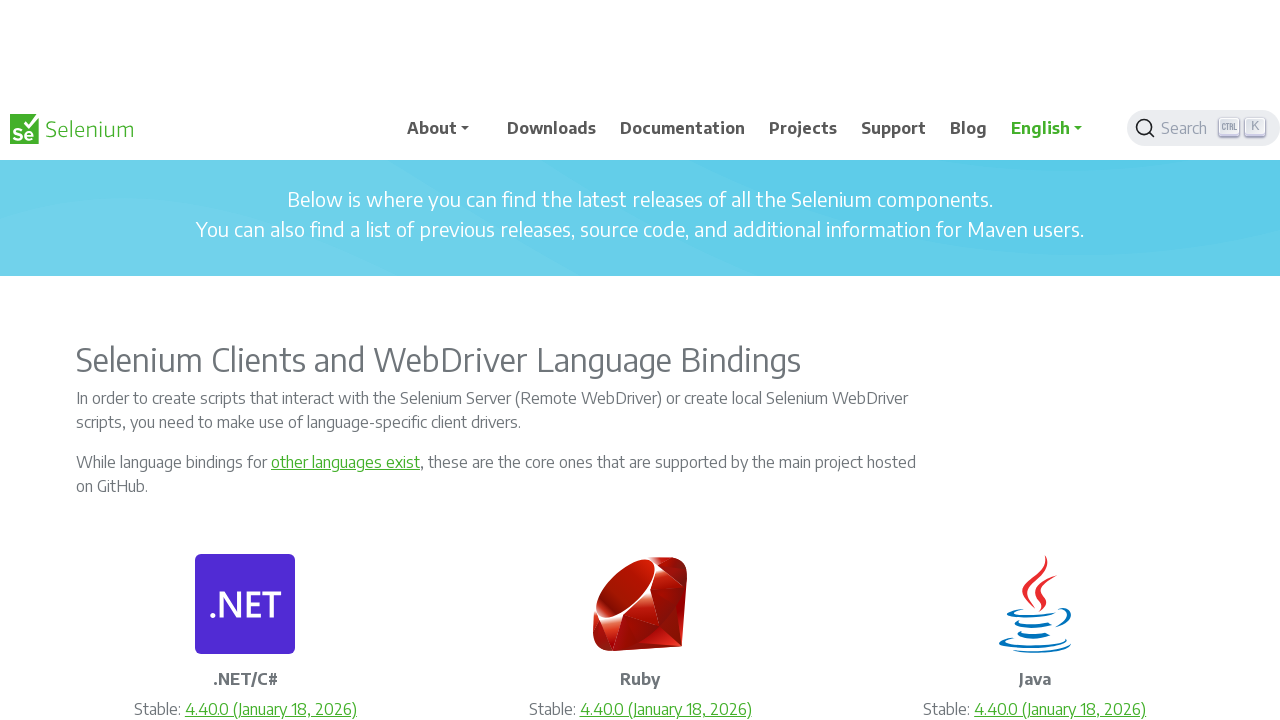

Clicked on the snapshot repository link at (746, 520) on xpath=//a[normalize-space()='snapshot repository']
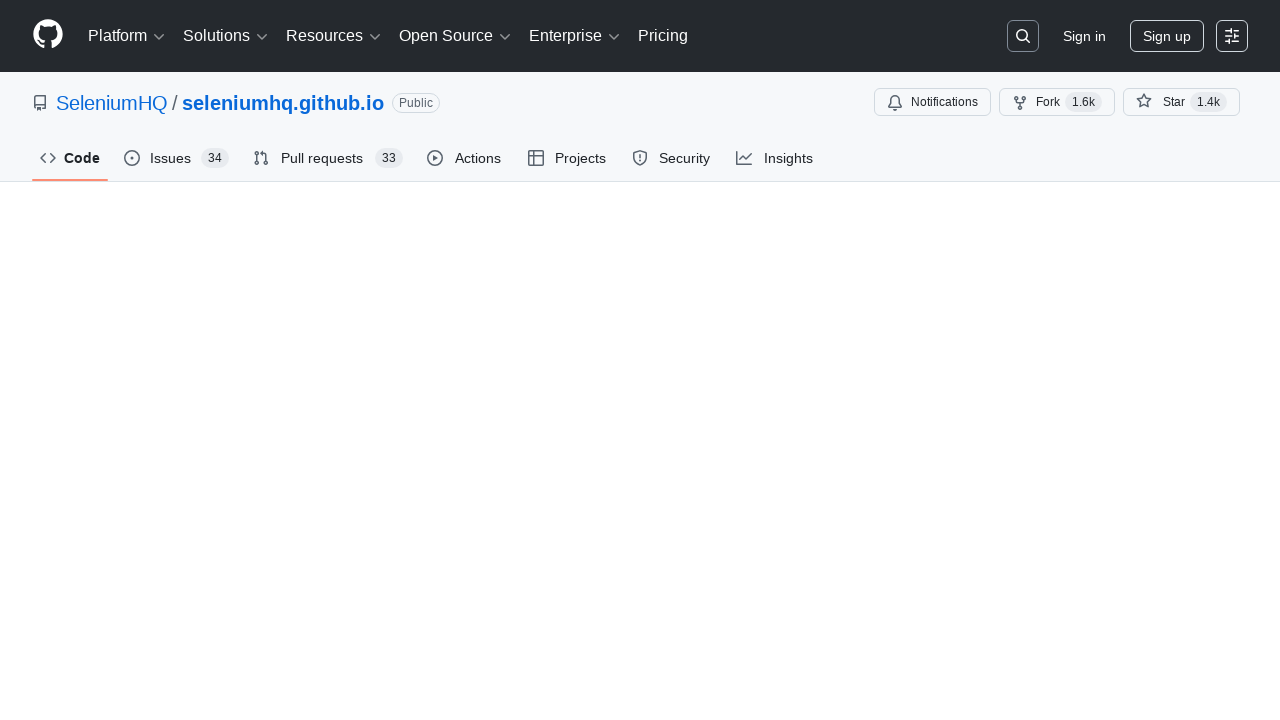

Navigated back to the downloads page
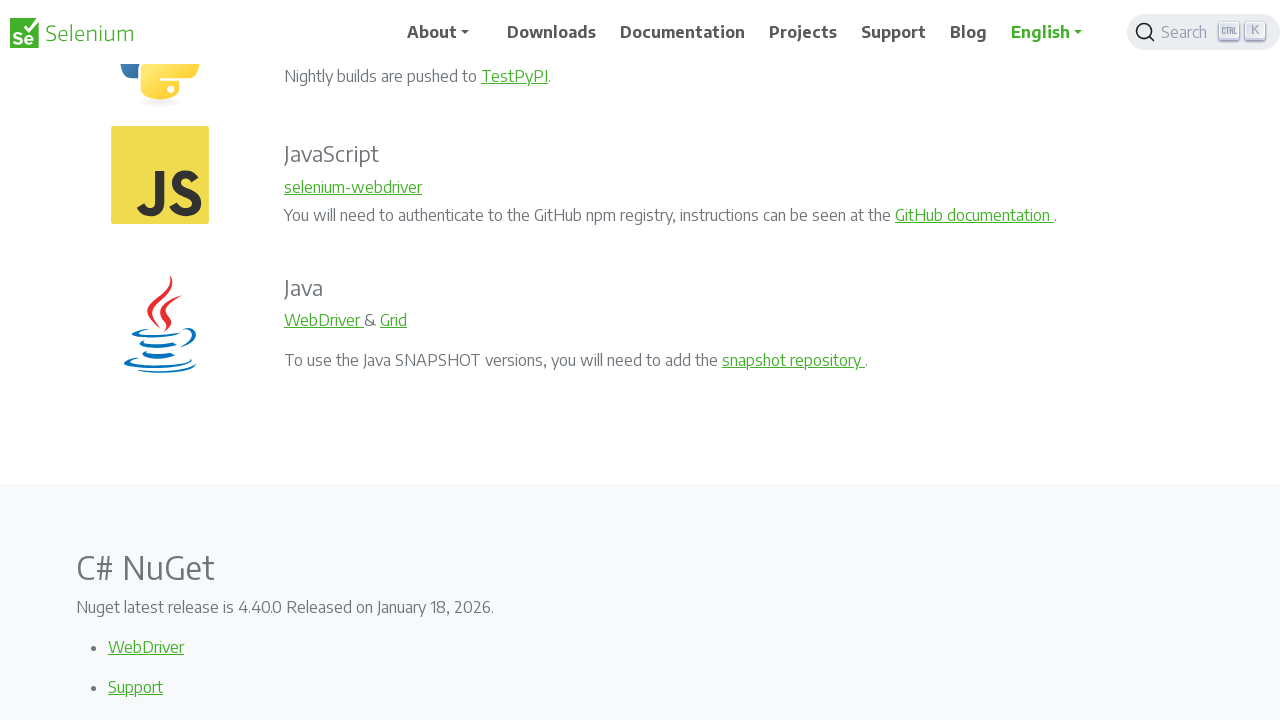

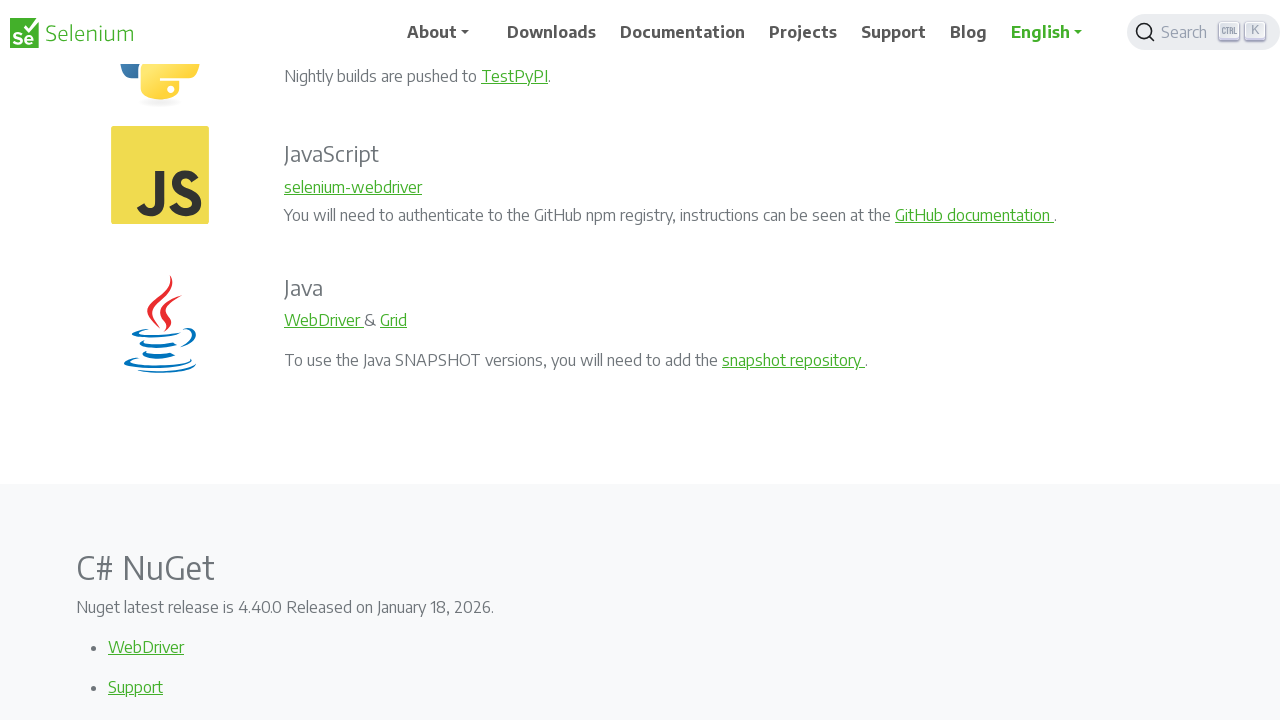